Tests clicking a button that shows a prompt dialog and enters text

Starting URL: https://demoqa.com/alerts

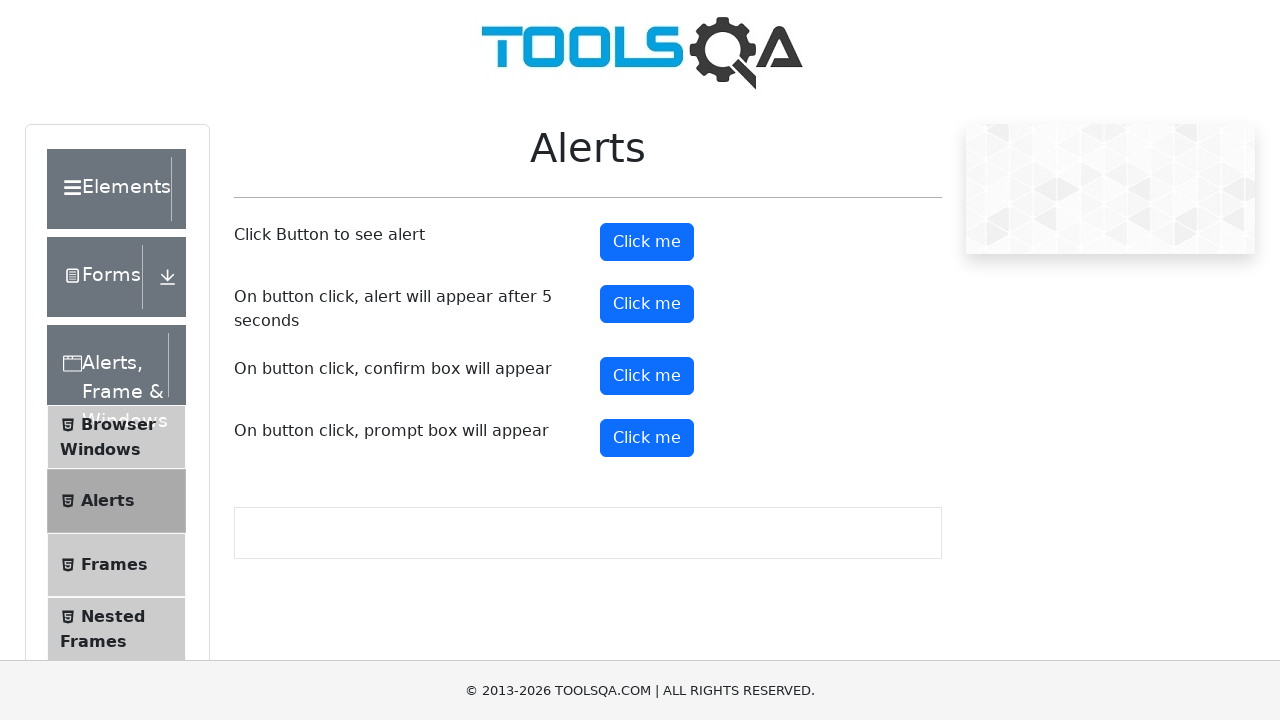

Set up dialog handler to accept prompt with text 'Daniel Farias'
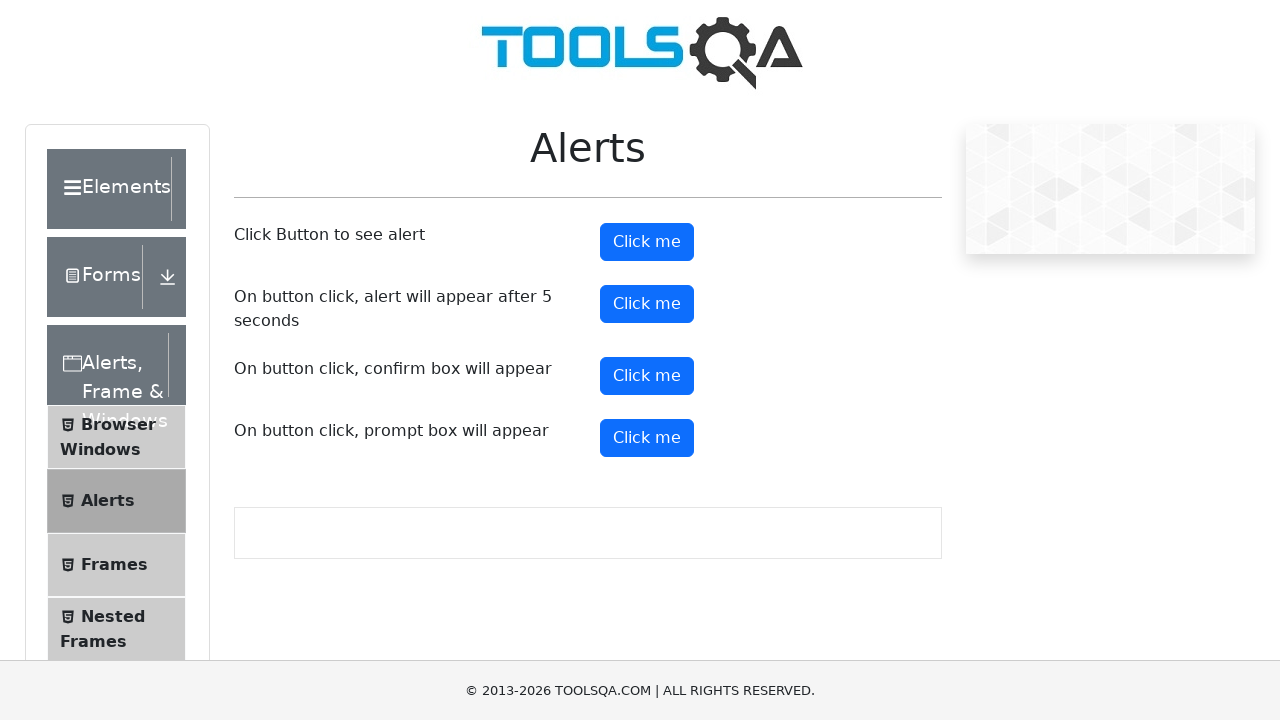

Clicked the prompt button at (647, 438) on #promtButton
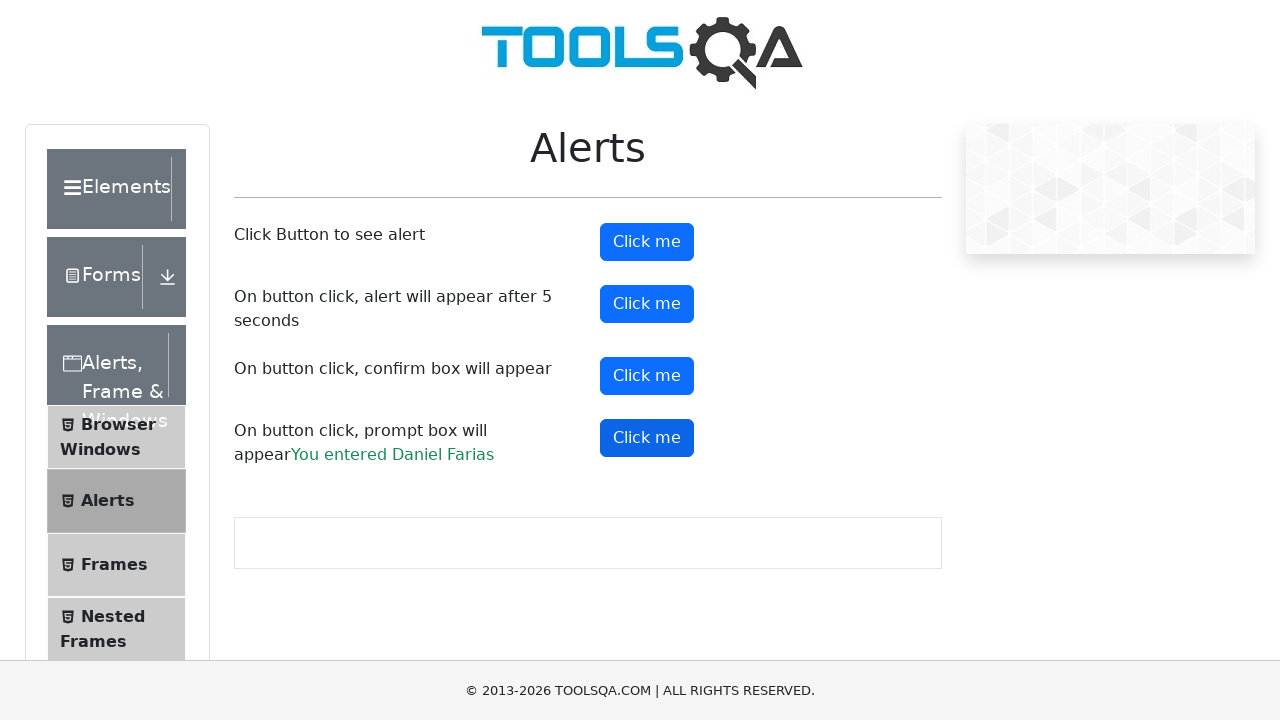

Prompt result appeared on page
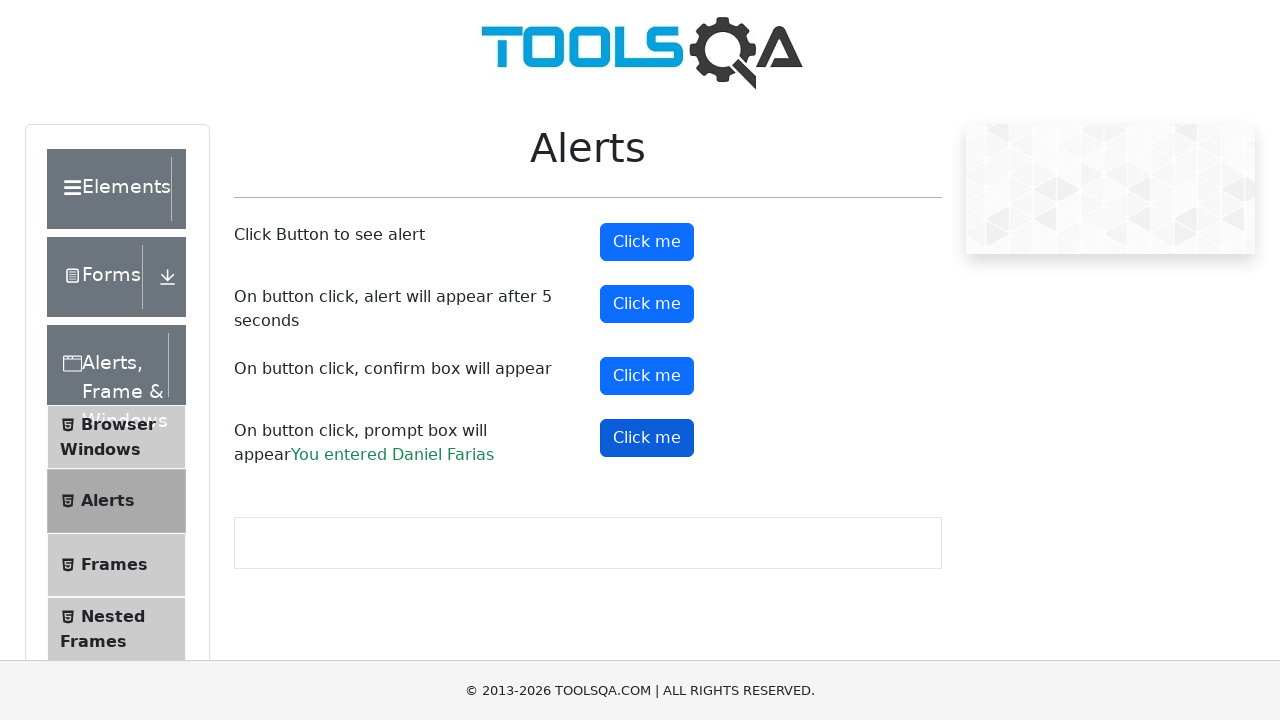

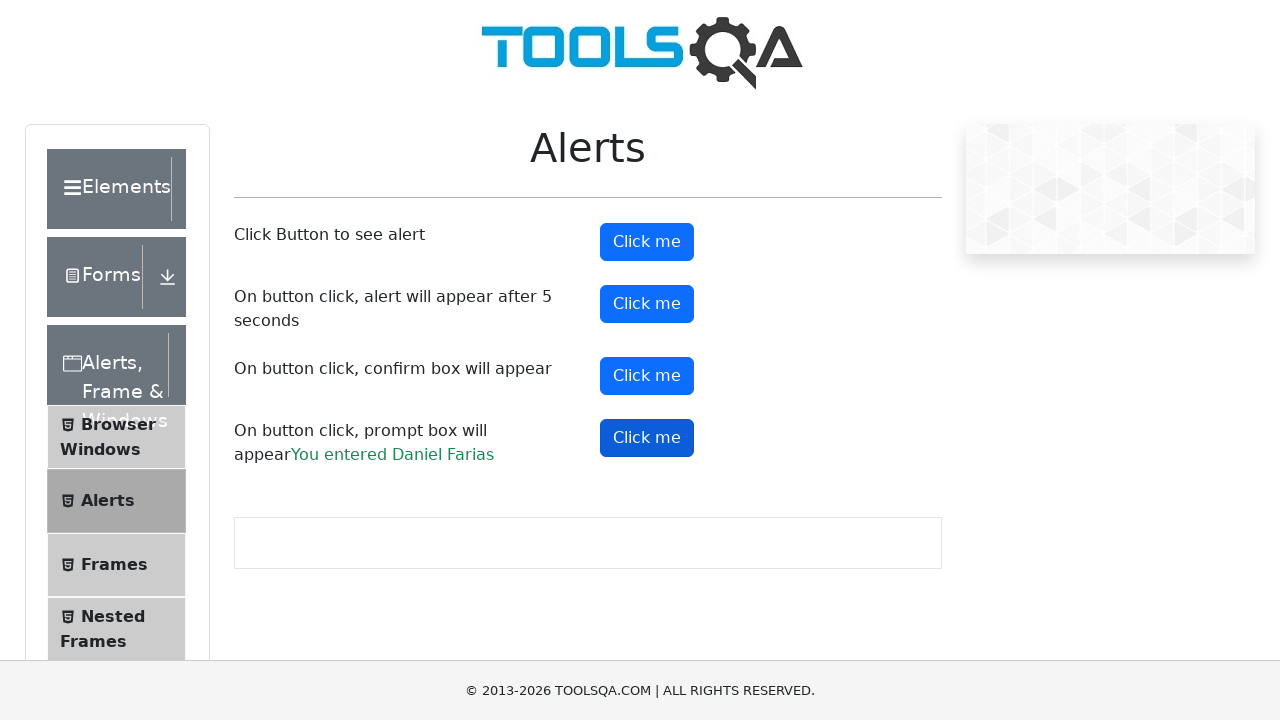